Tests registration form with mismatched passwords in password and confirm password fields

Starting URL: https://alada.vn/tai-khoan/dang-ky.html

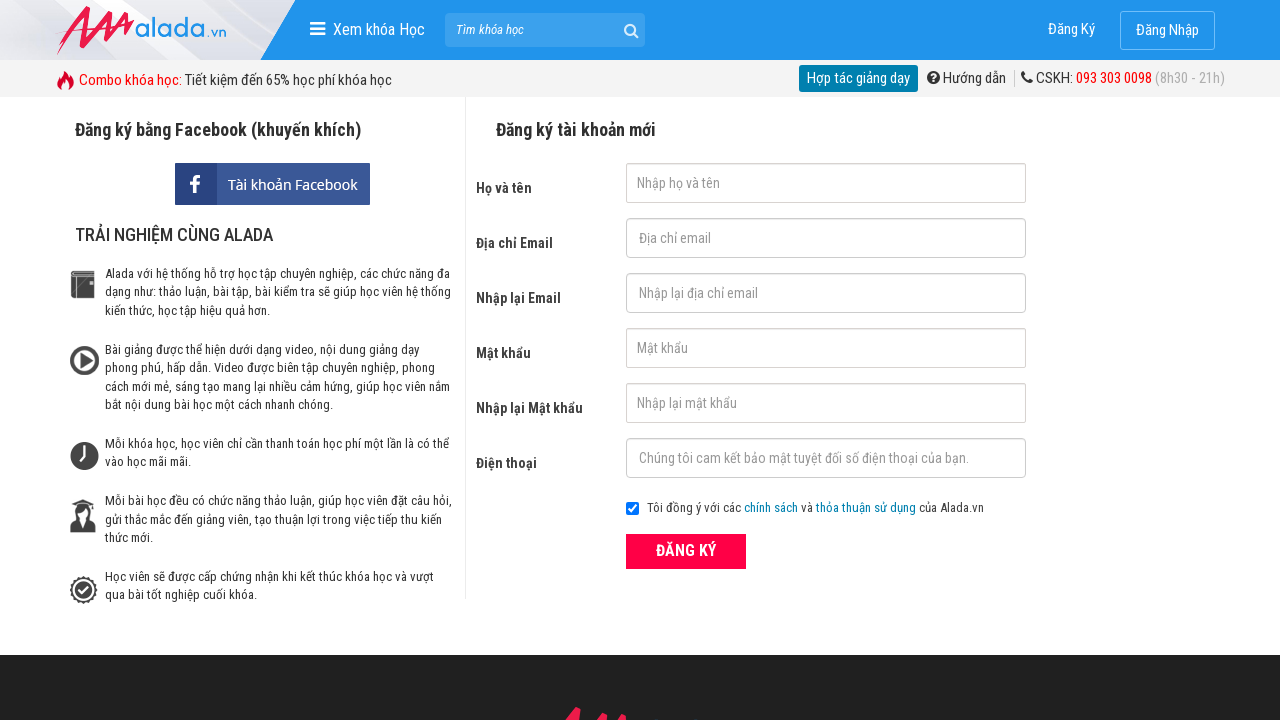

Filled password field with '1234567' on input#txtPassword
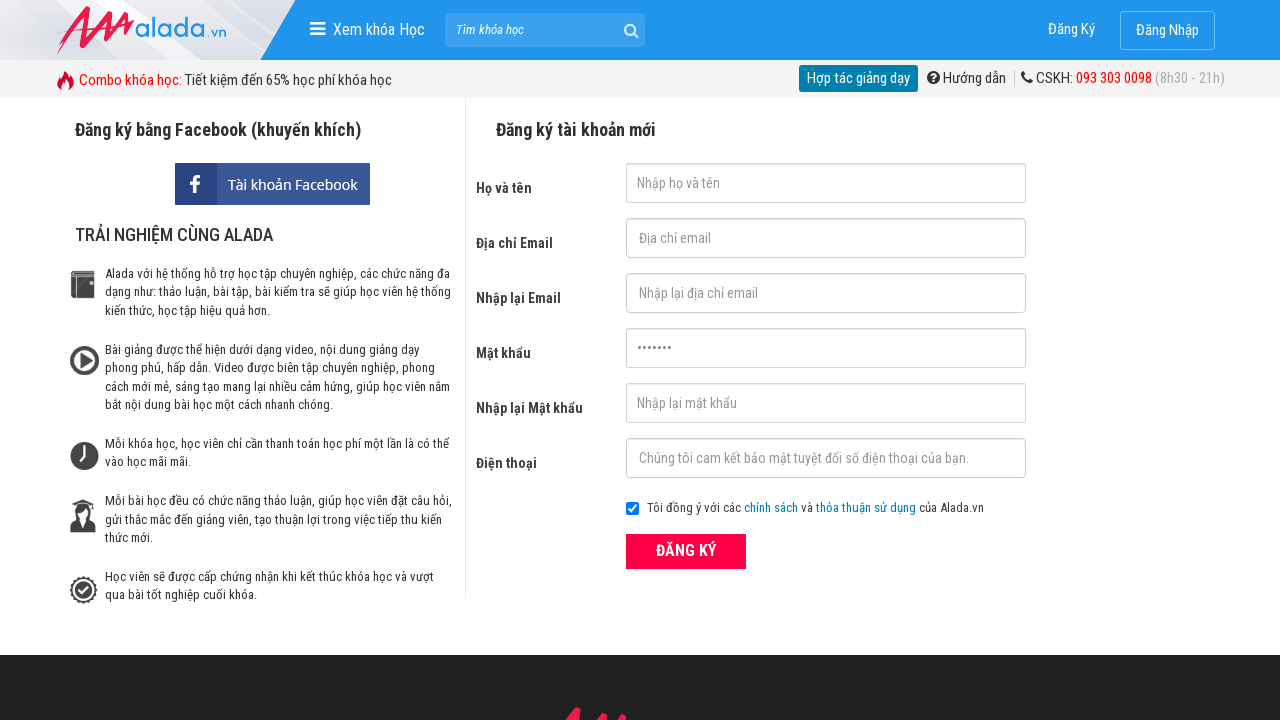

Filled confirm password field with '123456' (mismatched) on input#txtCPassword
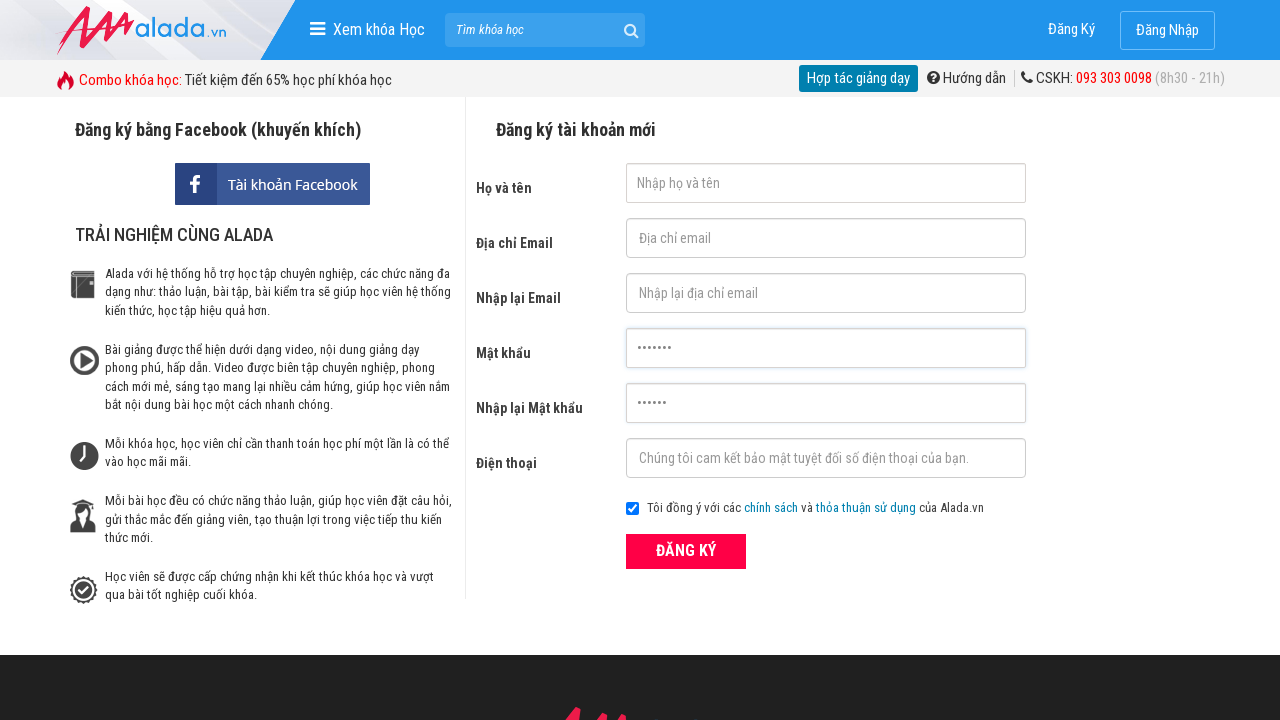

Clicked submit button to attempt registration at (686, 551) on button[type='submit']
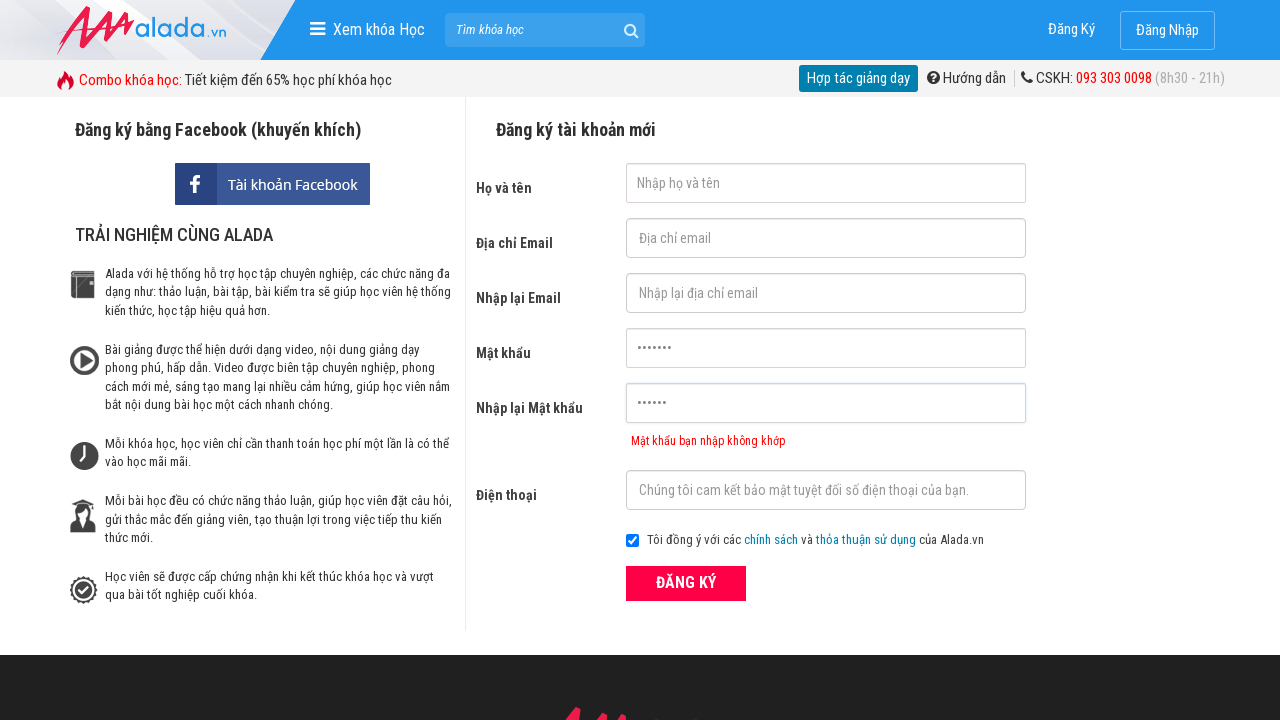

Password mismatch error message appeared
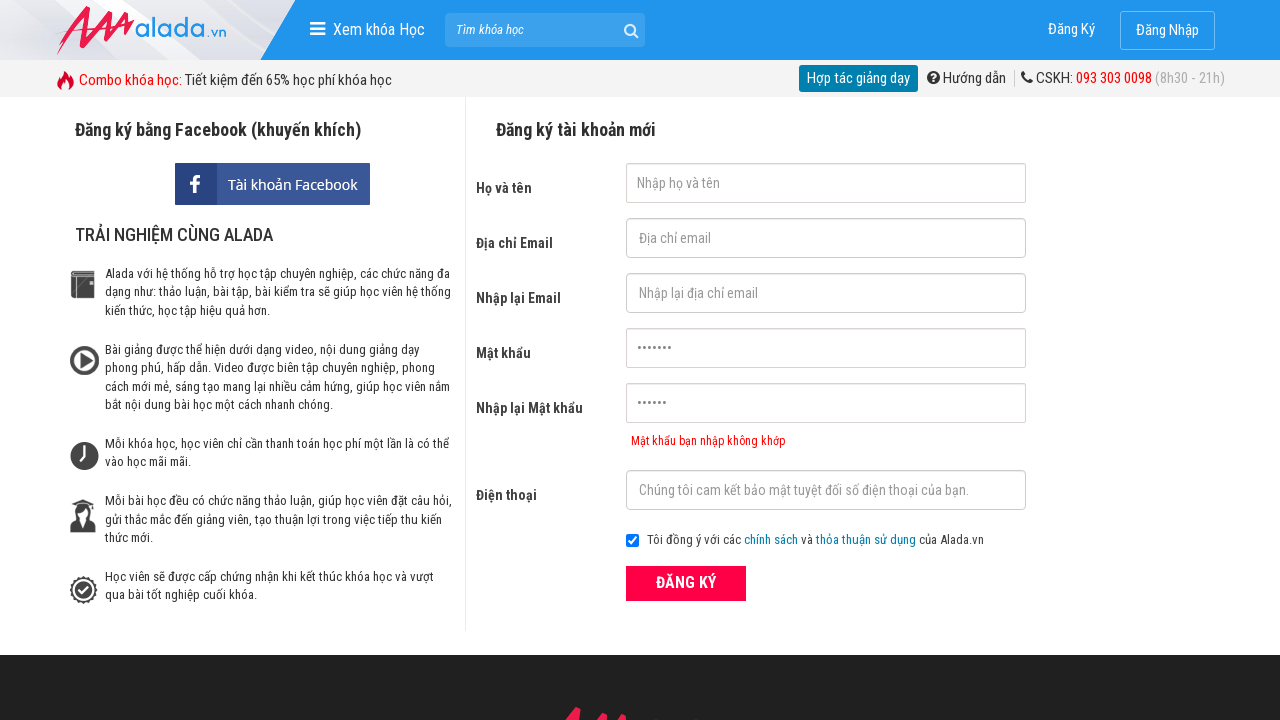

Verified error message: 'Mật khẩu bạn nhập không khớp'
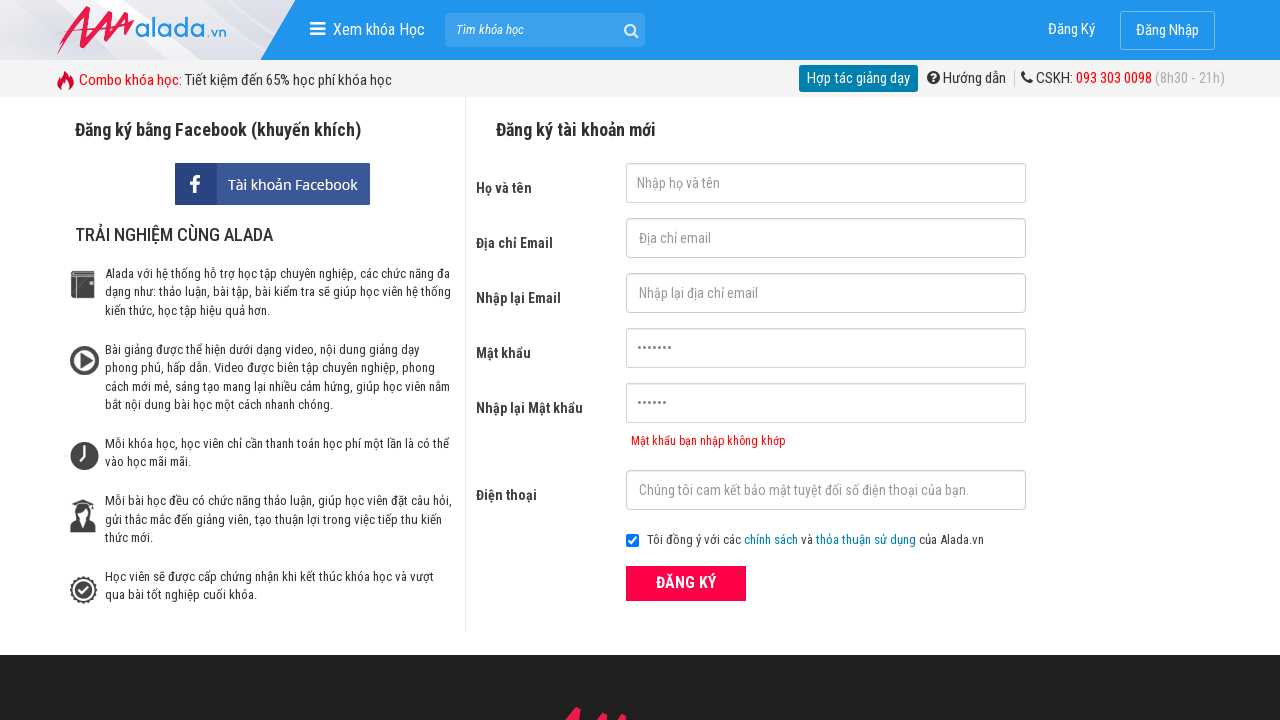

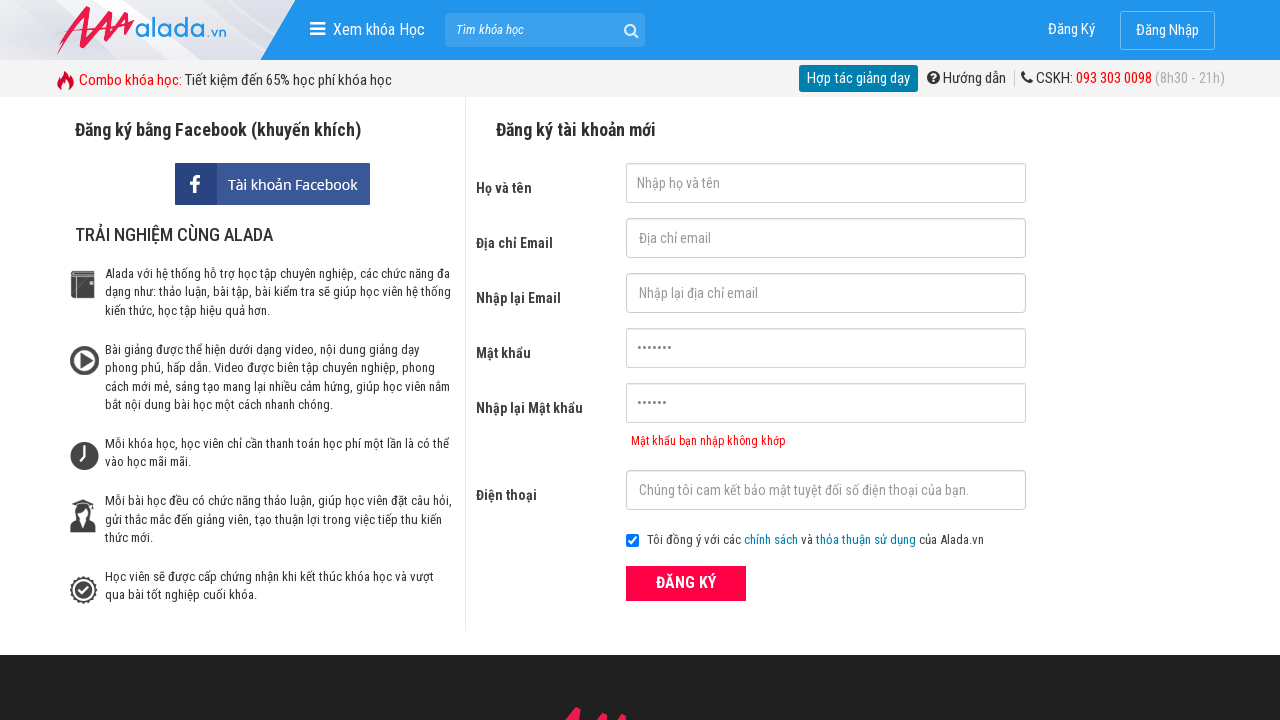